Tests scrolling to a specific table cell element

Starting URL: https://rahulshettyacademy.com/AutomationPractice/#top

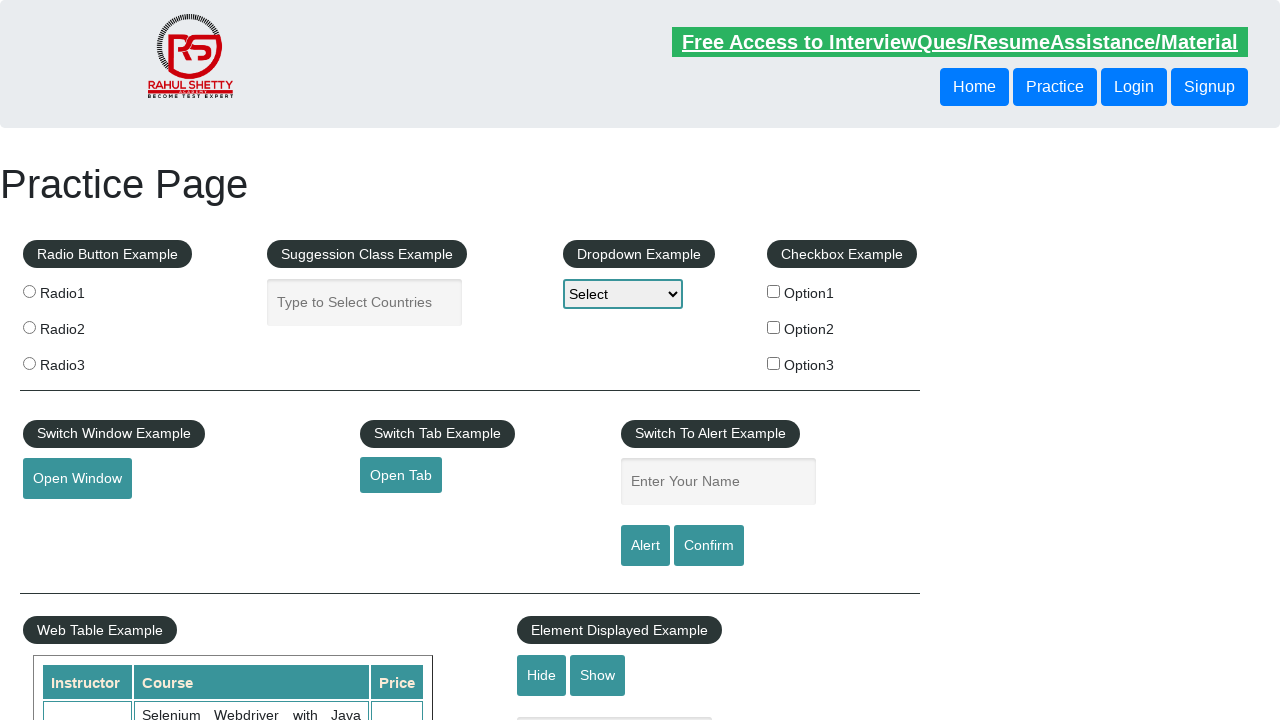

Located table cell containing 'Smith'
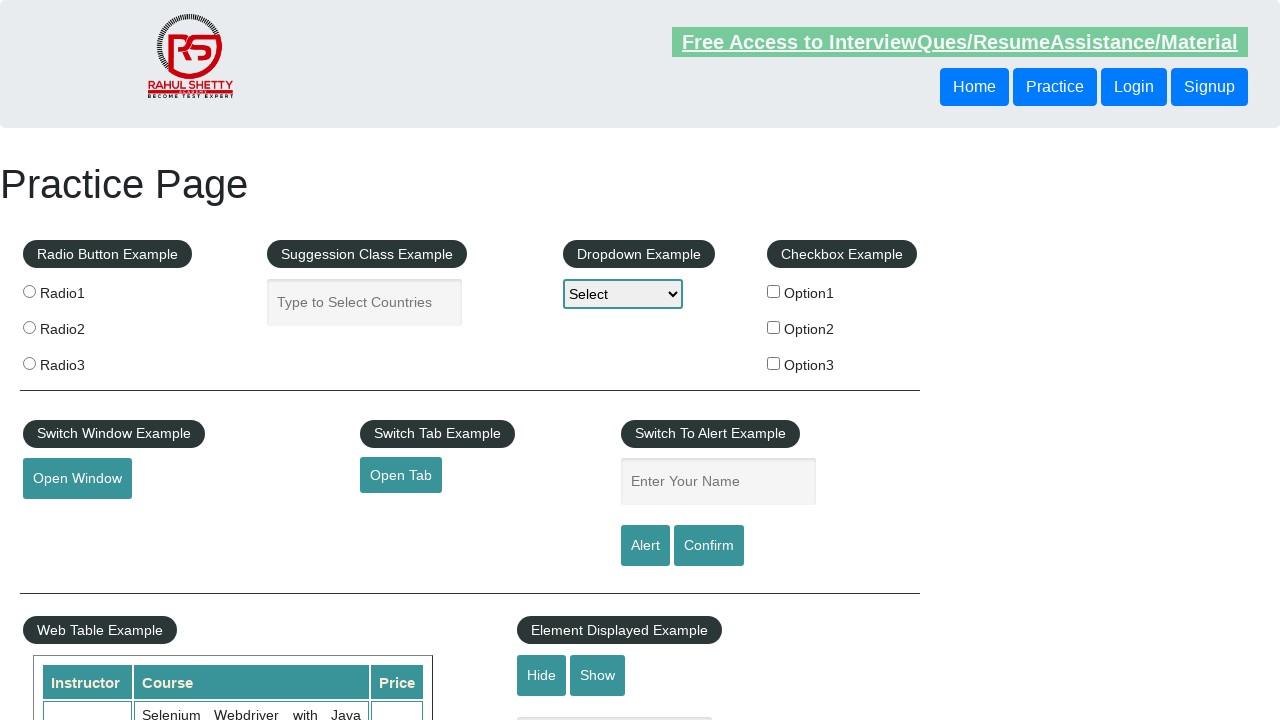

Scrolled to 'Smith' table cell element
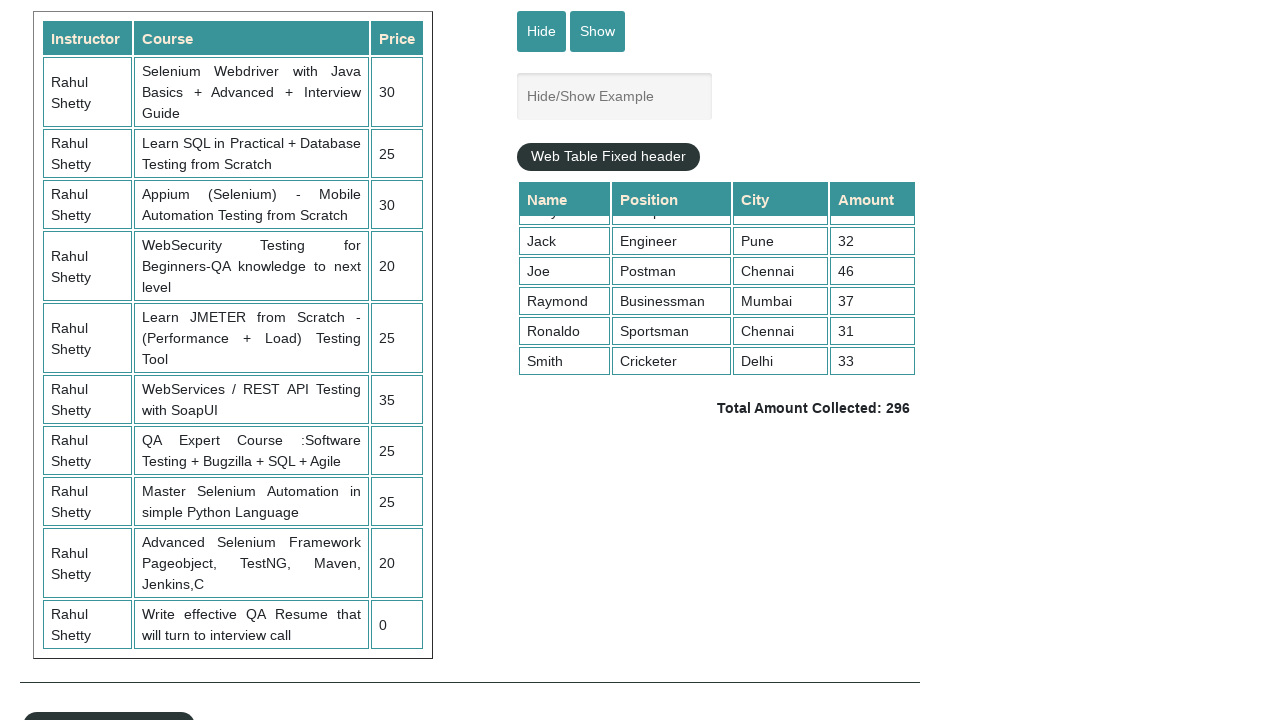

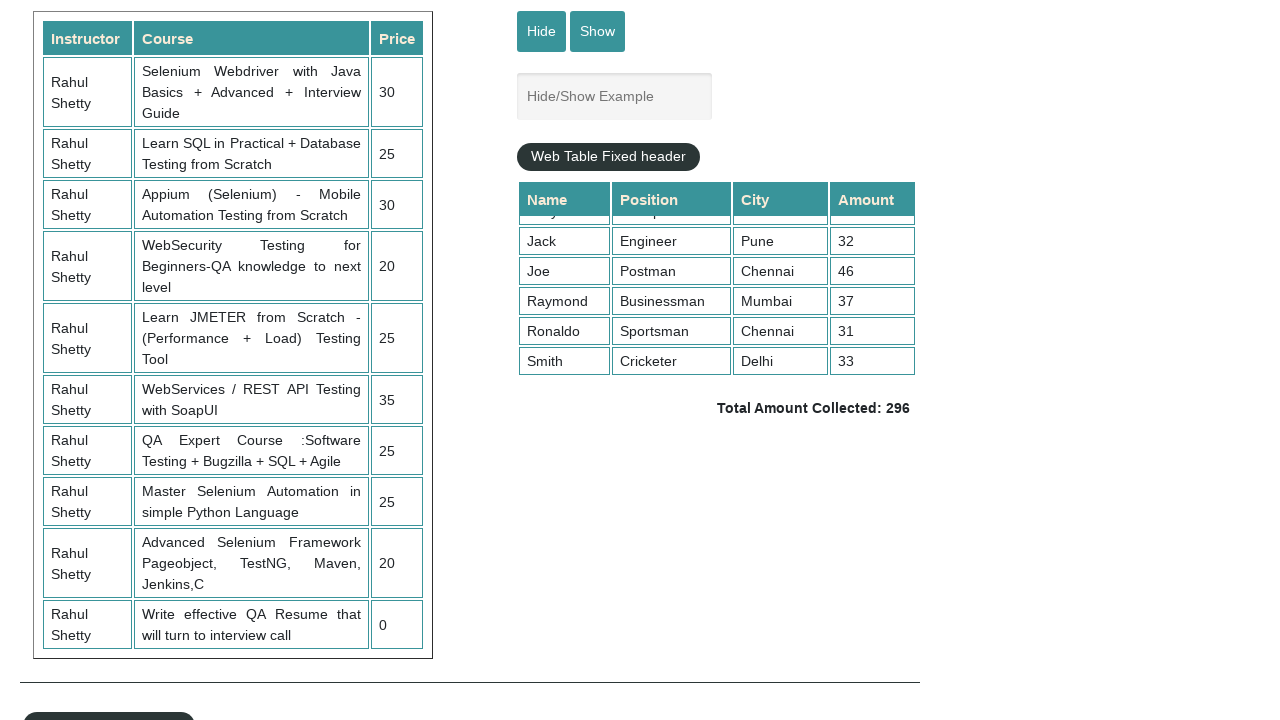